Demonstrates explicit wait by waiting for a button element to be located on a login form example page

Starting URL: https://www.w3schools.com/howto/howto_css_login_form.asp

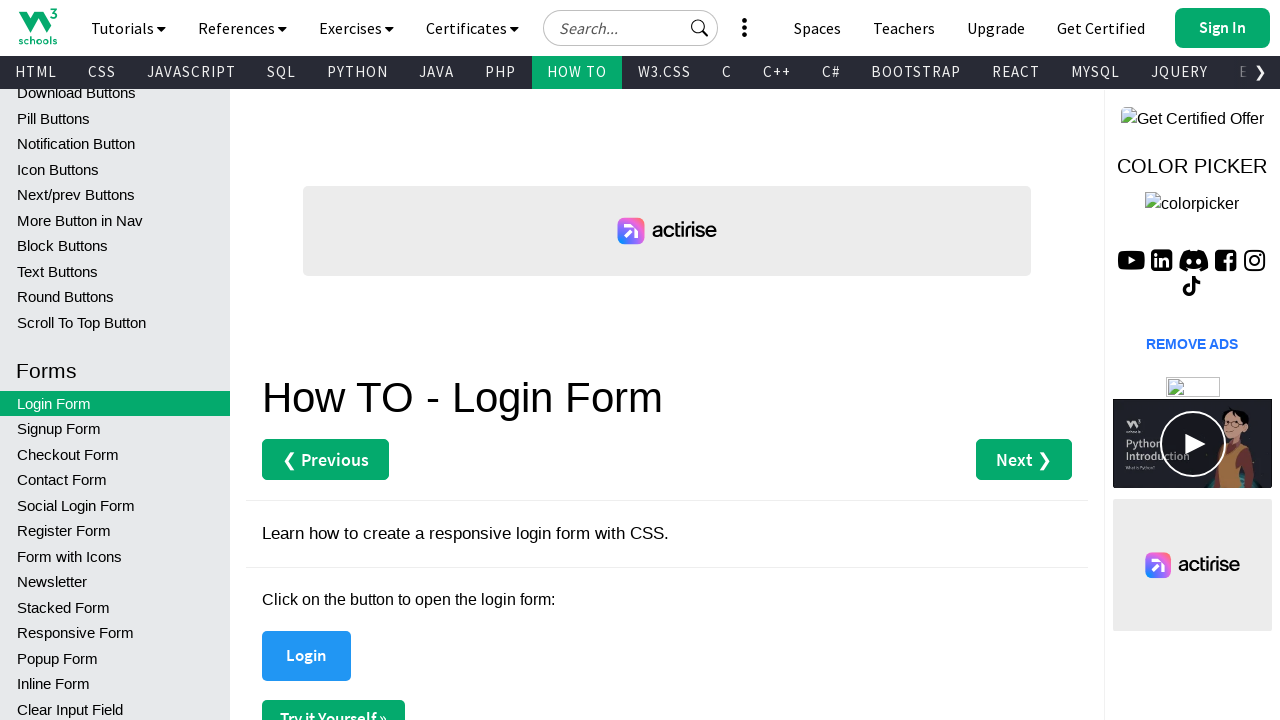

Navigated to W3Schools login form example page
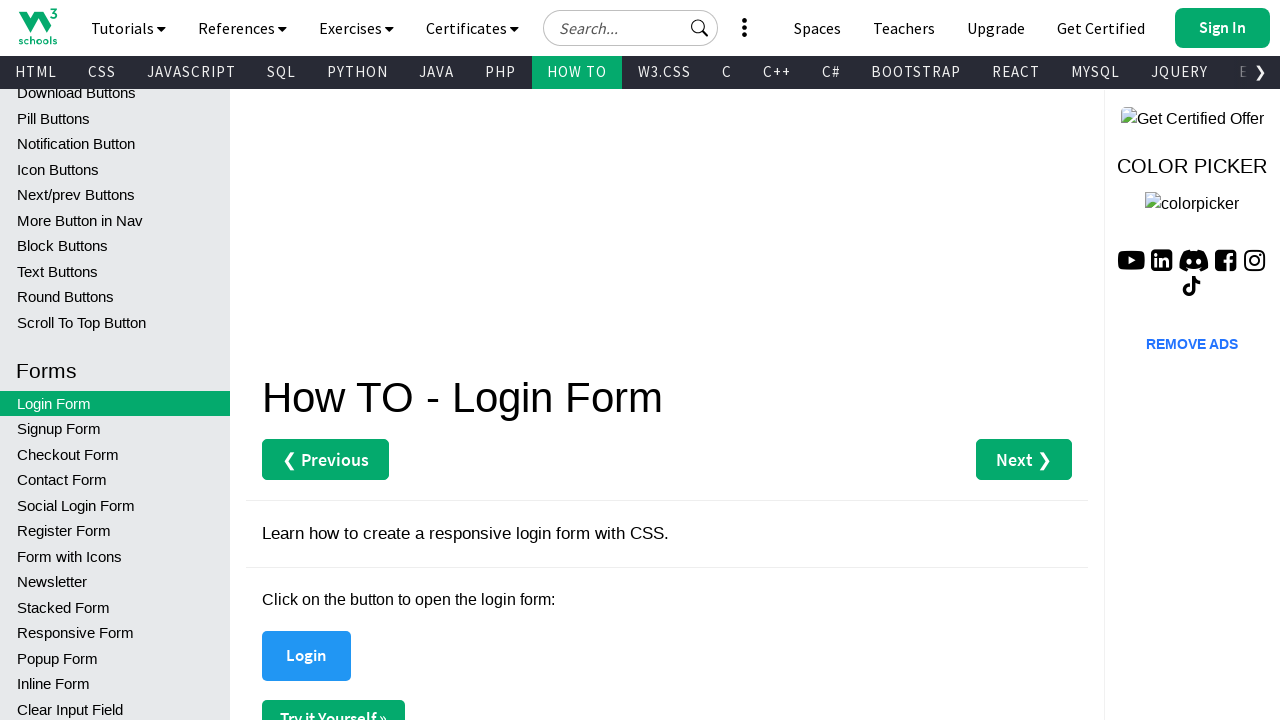

Button element located on login form using explicit wait
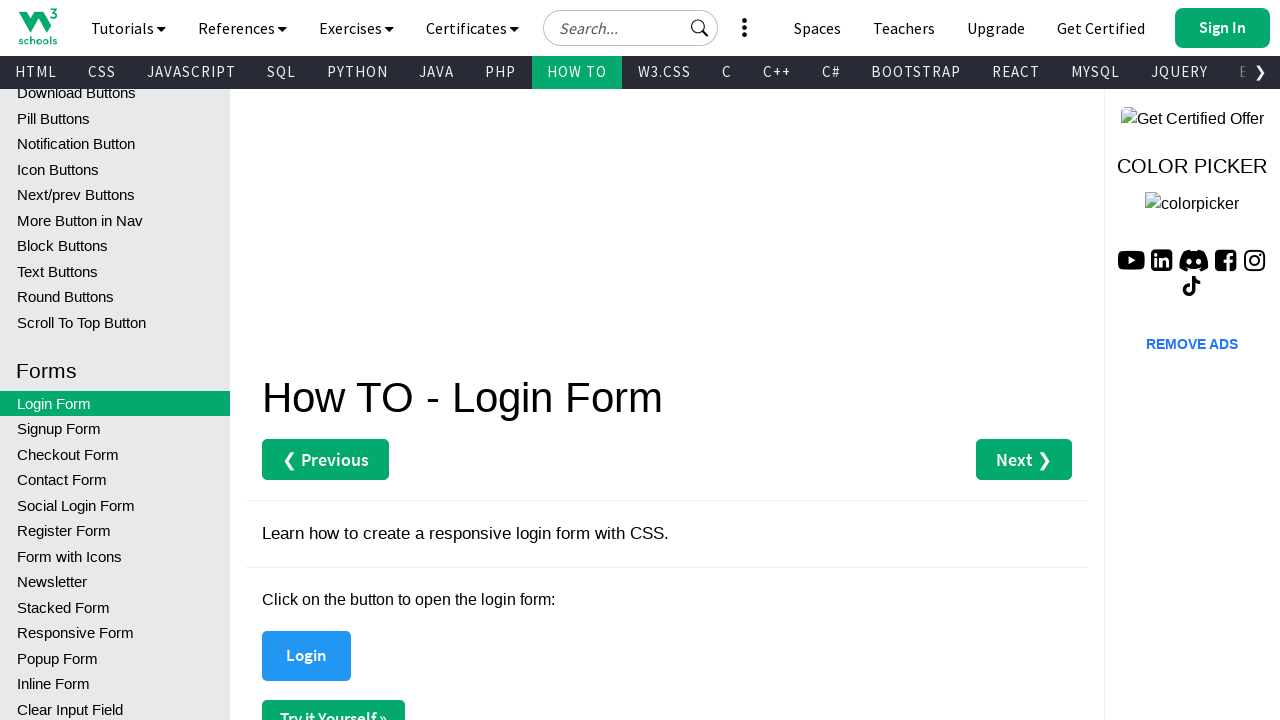

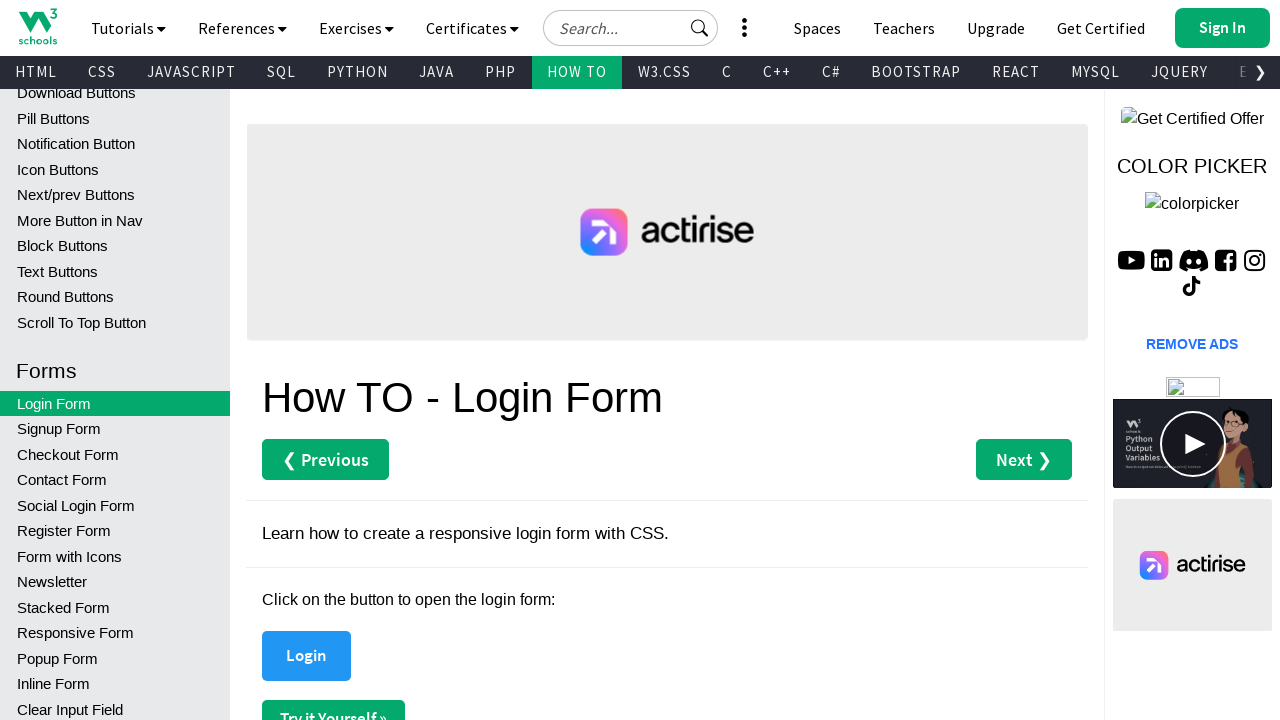